Tests dynamic controls page by clicking Remove button (partial test - most verification code is commented out)

Starting URL: https://the-internet.herokuapp.com/dynamic_controls

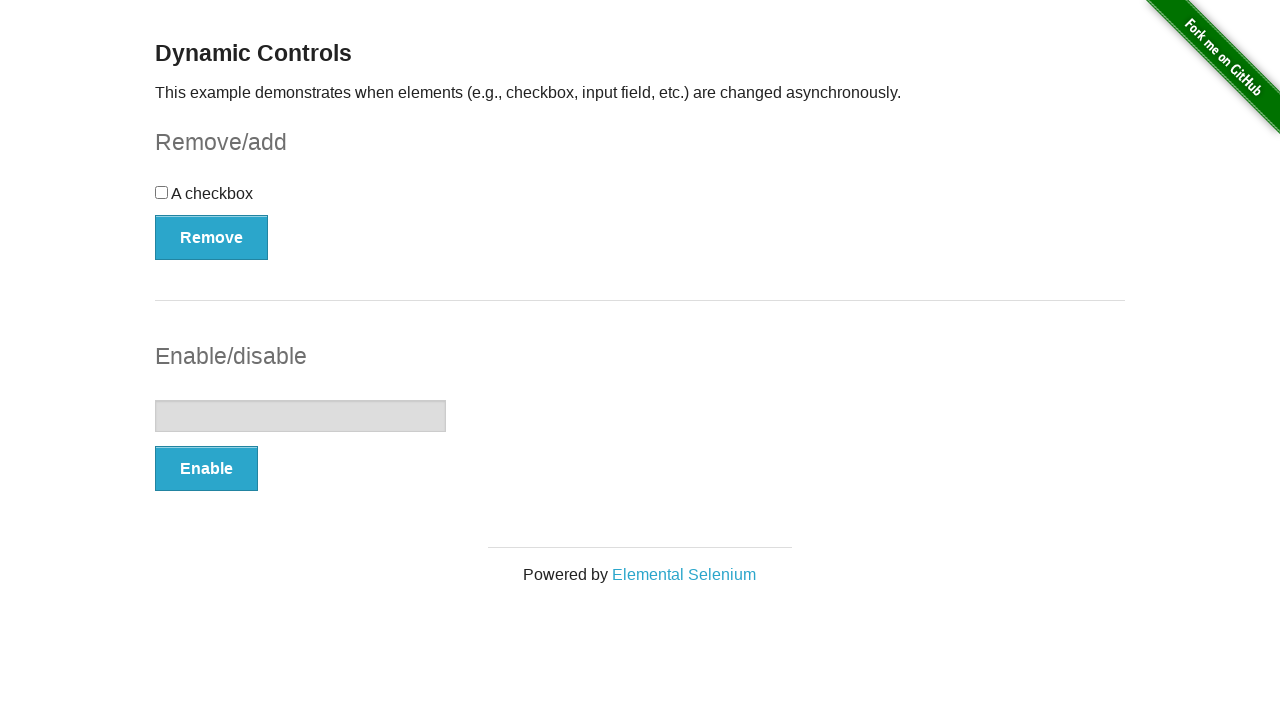

Clicked Remove button on dynamic controls page at (212, 237) on xpath=//*[text()='Remove']
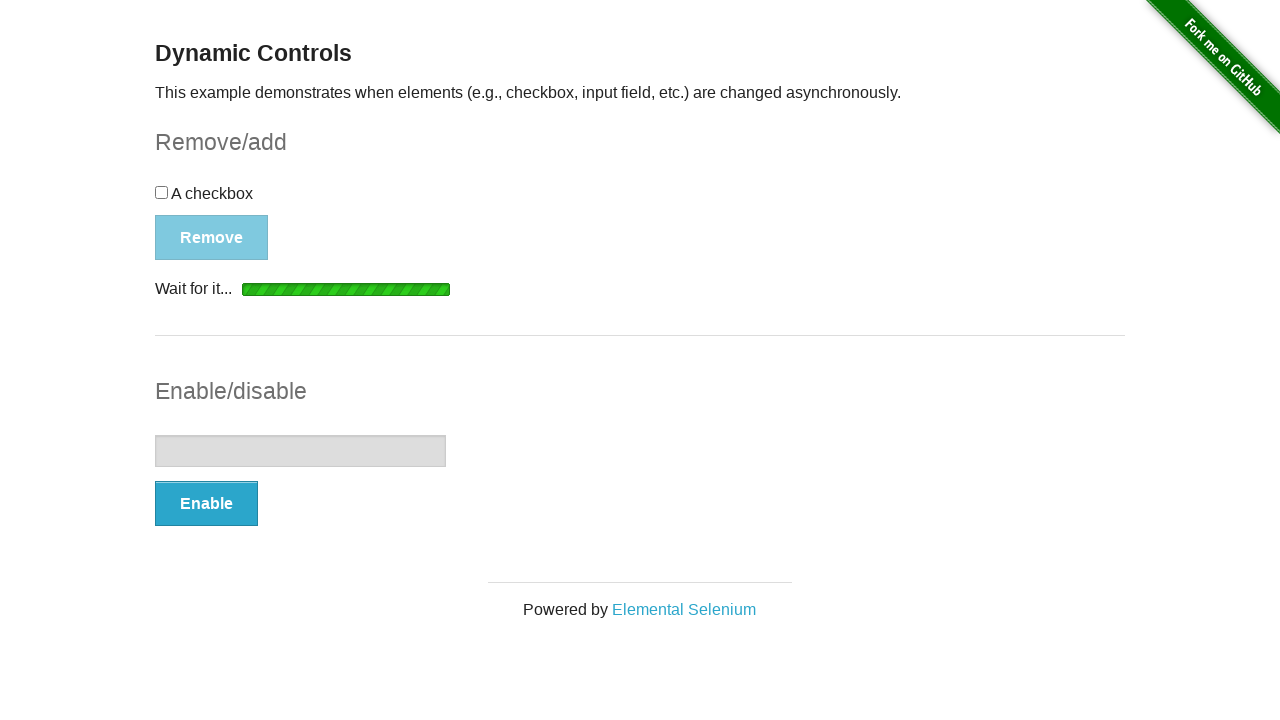

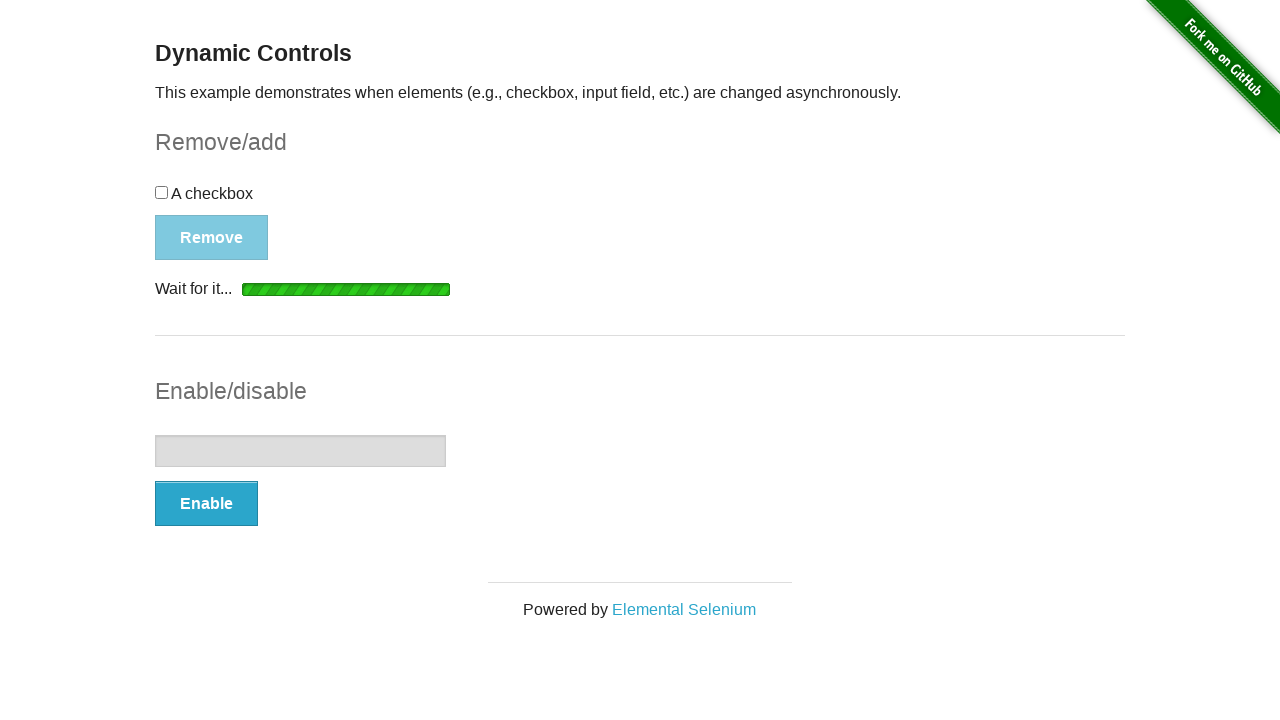